Tests the mortgage calculator by filling in home value, down payment, loan amount, start month, and start year fields, then clicking Calculate and verifying the monthly payment result is displayed.

Starting URL: https://www.mortgagecalculator.org

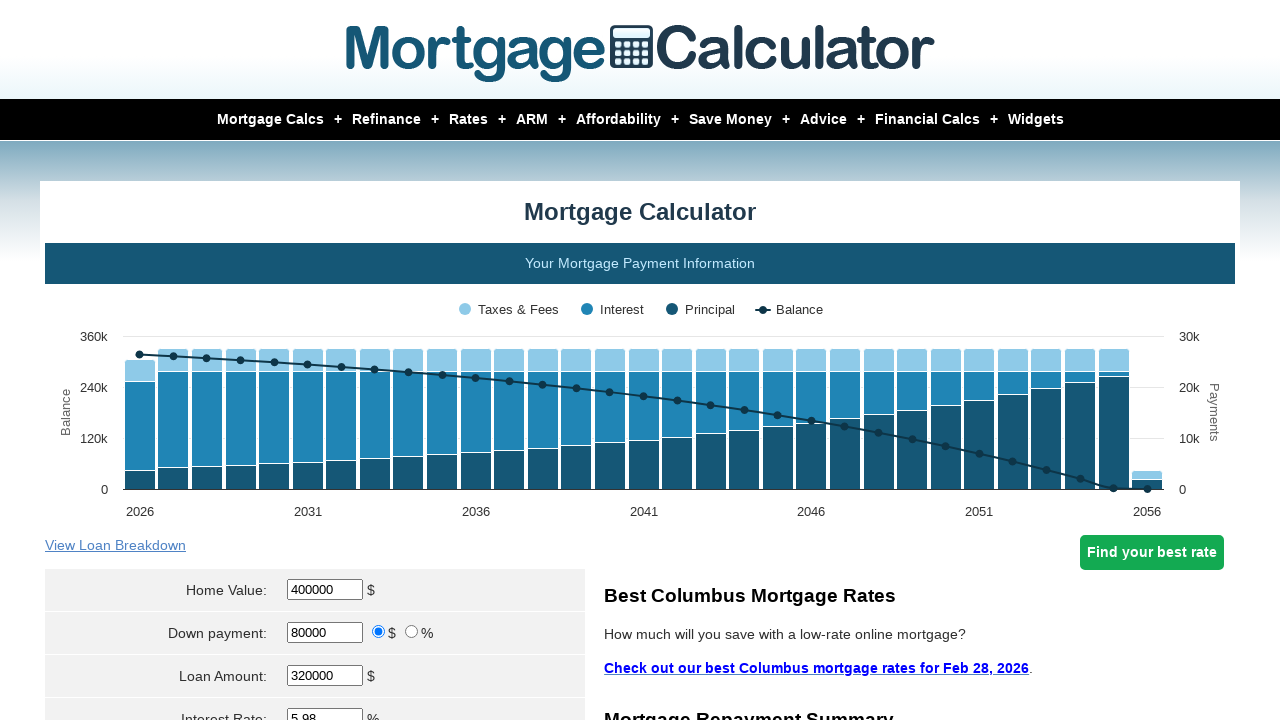

Cleared home value field on //*[@id='homeval']
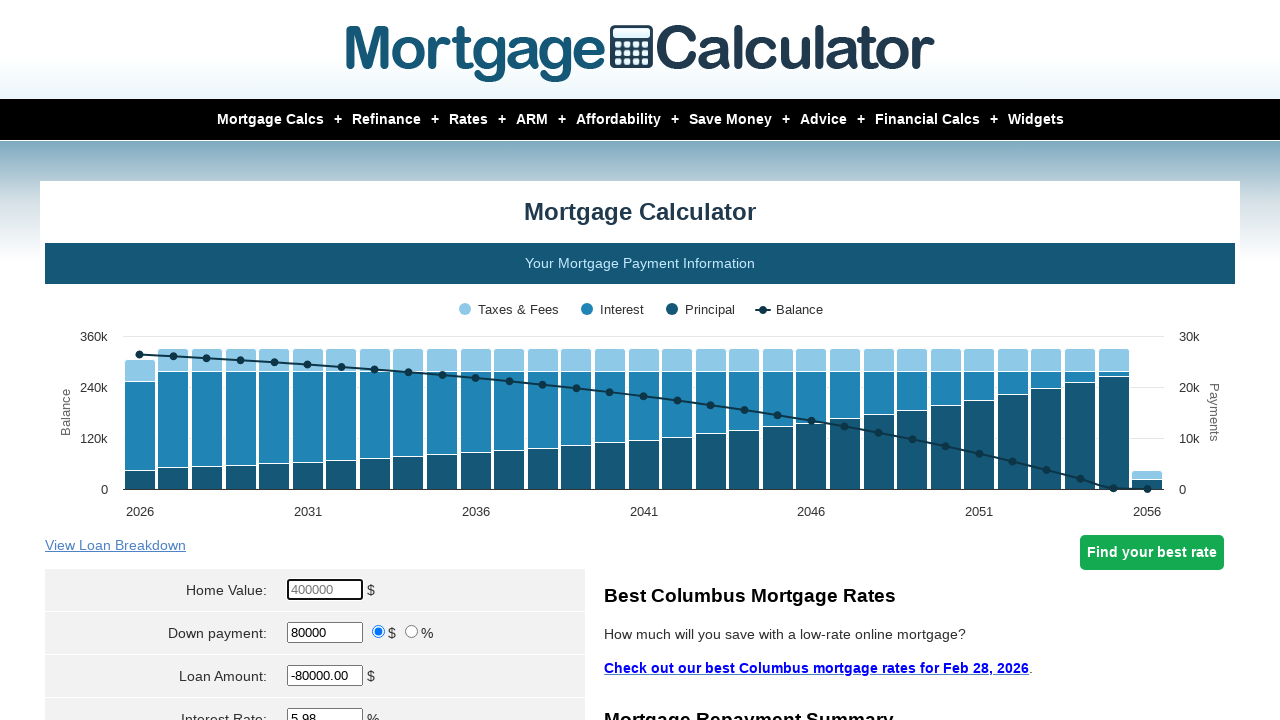

Filled home value field with 350000 on #homeval
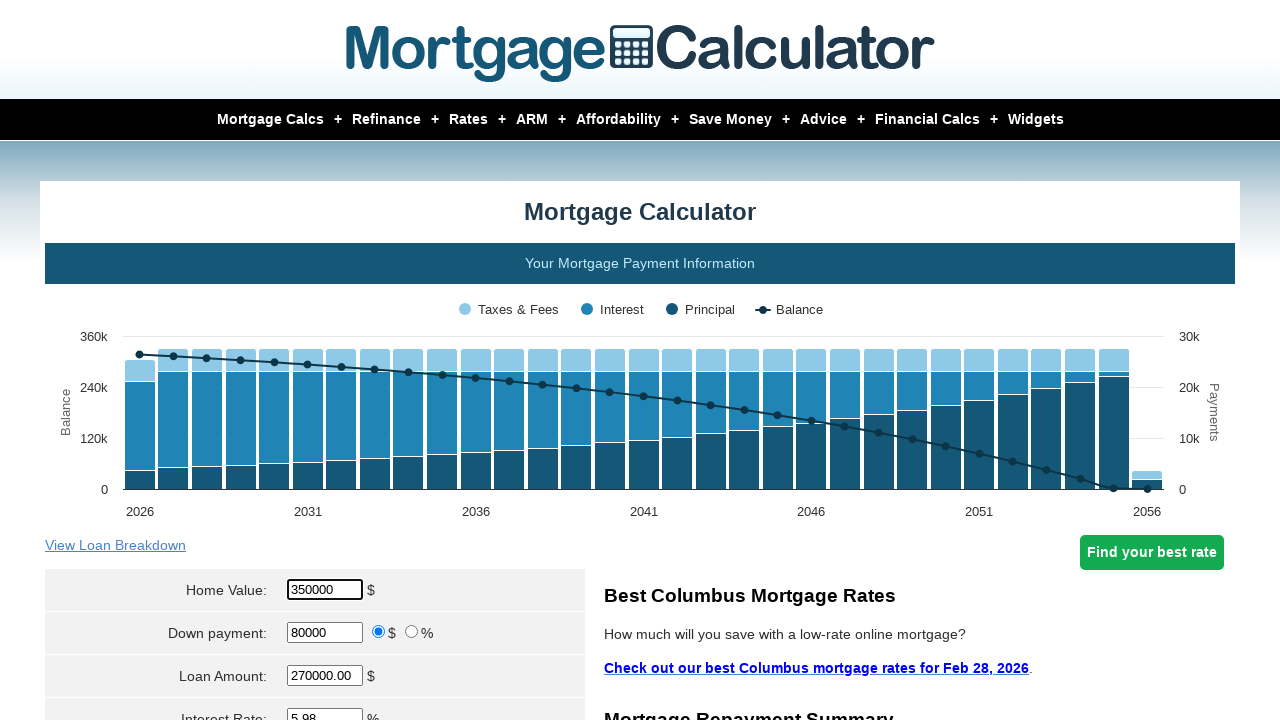

Cleared down payment field on #downpayment
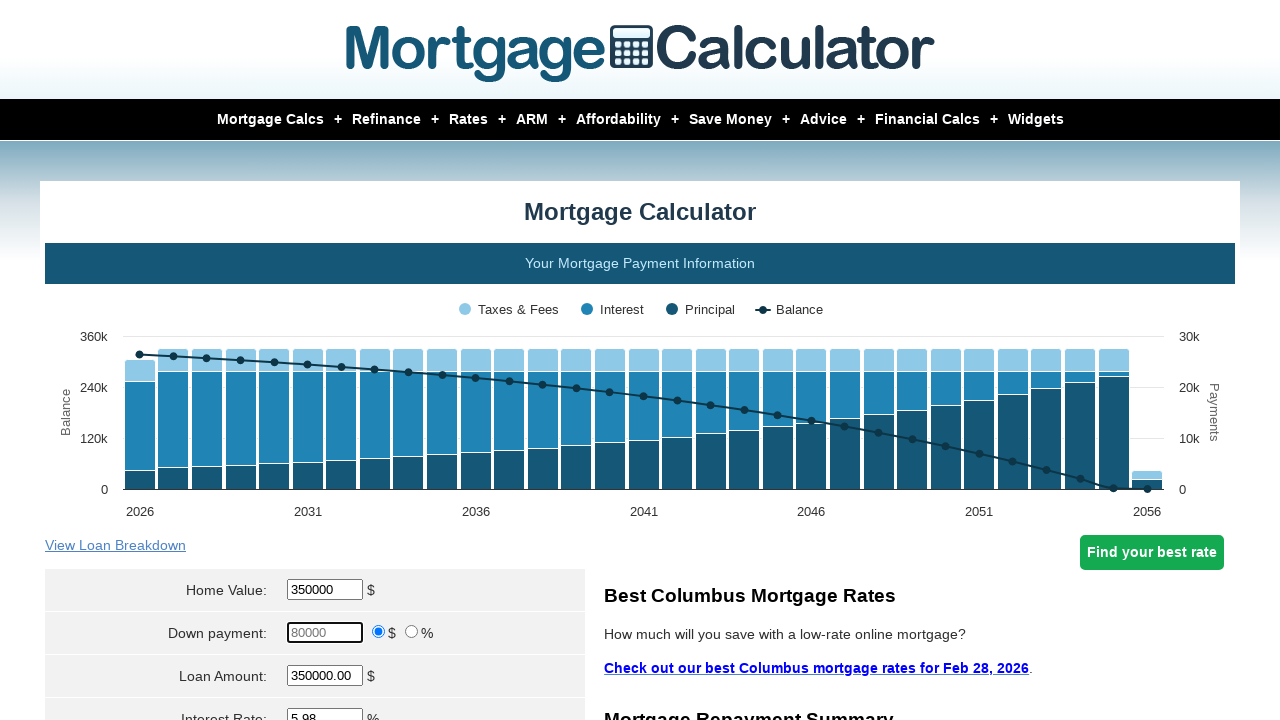

Filled down payment field with 70000 on #downpayment
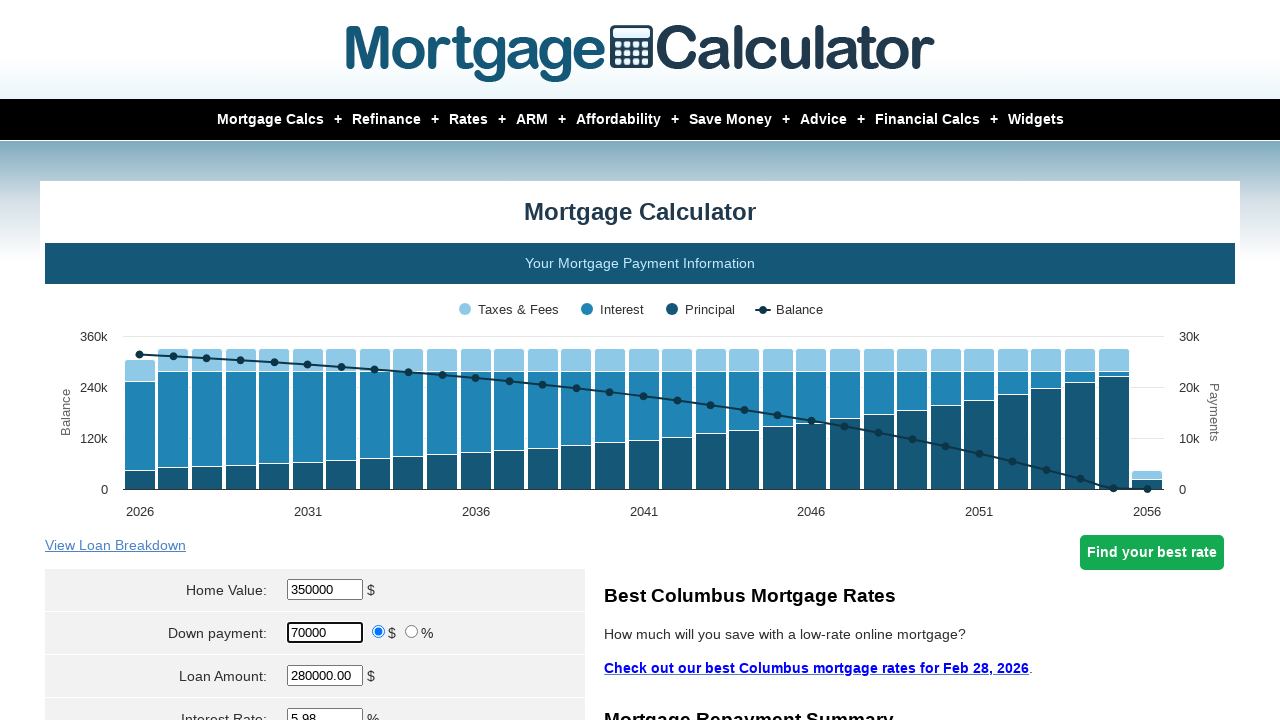

Cleared loan amount field on #loanamt
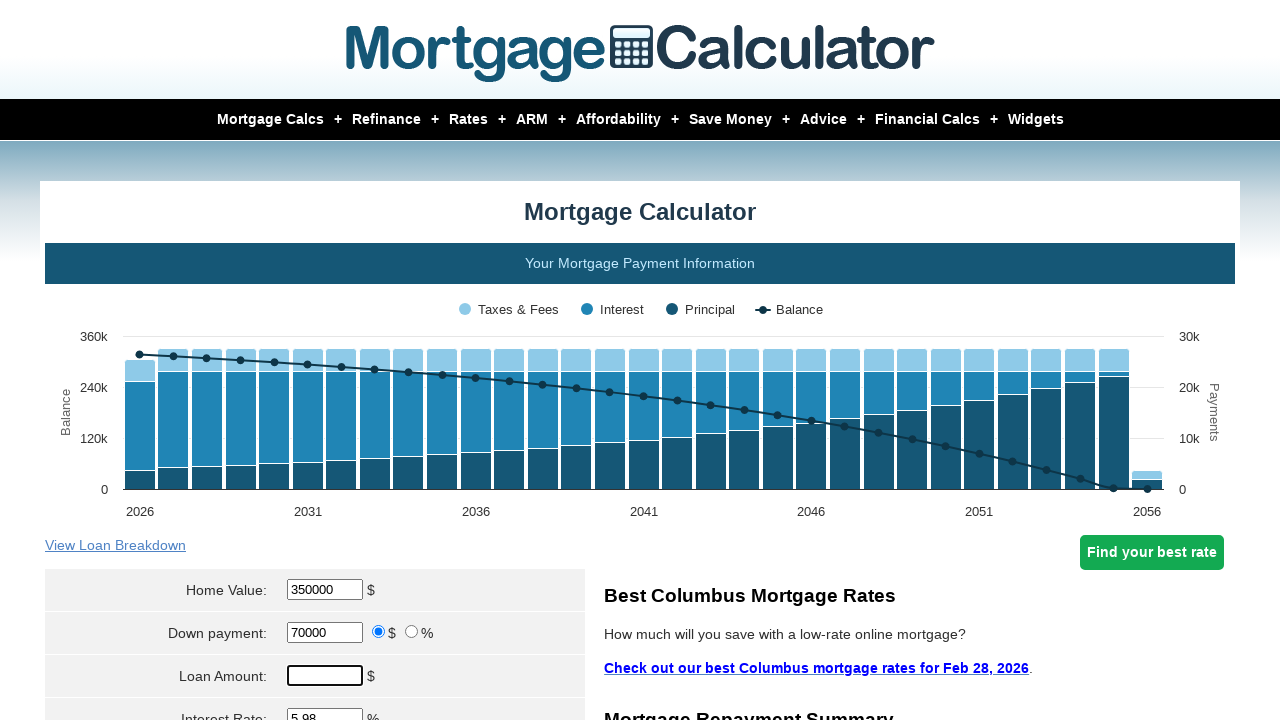

Filled loan amount field with 280000 on #loanamt
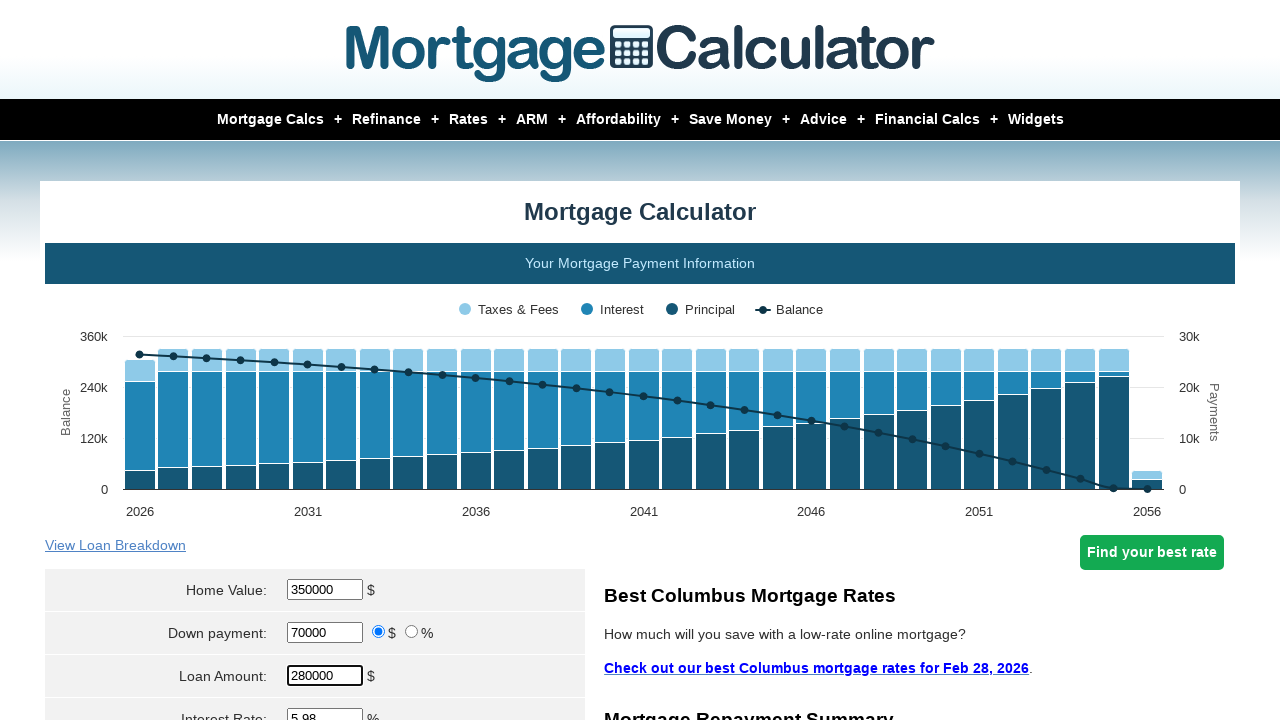

Selected start month 'Jan' from dropdown on select[name='param[start_month]']
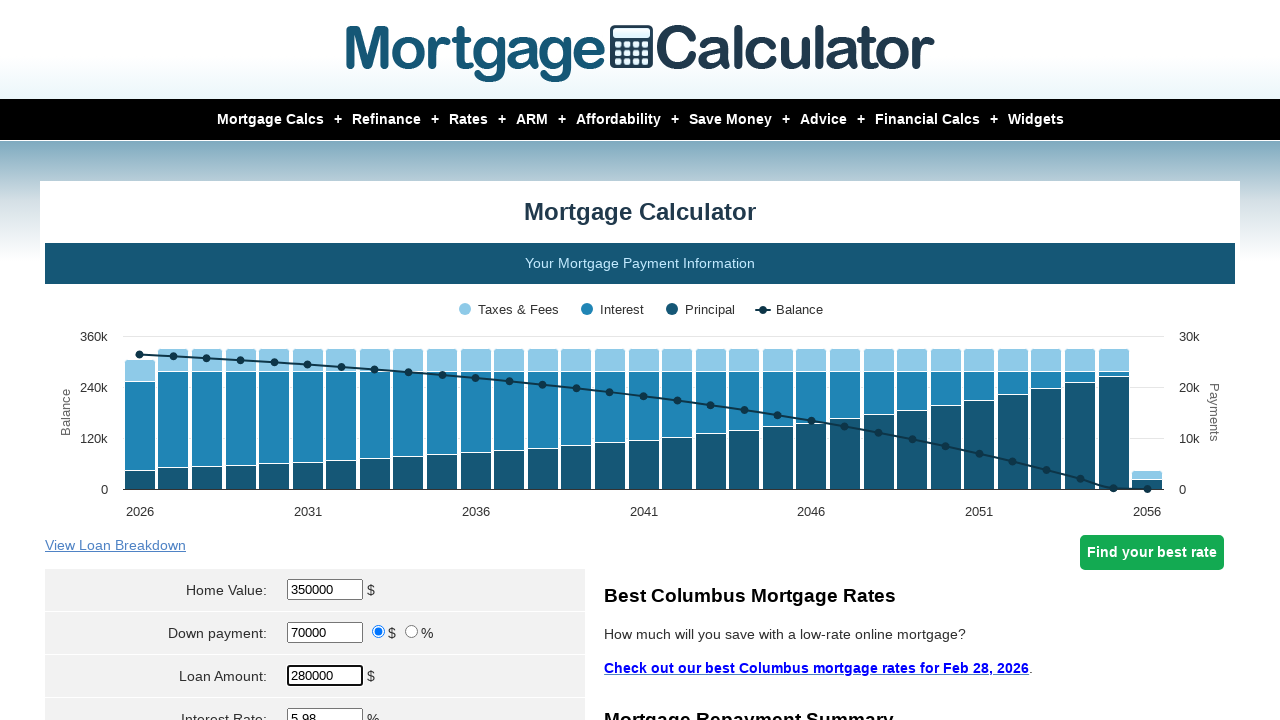

Cleared start year field on #start_year
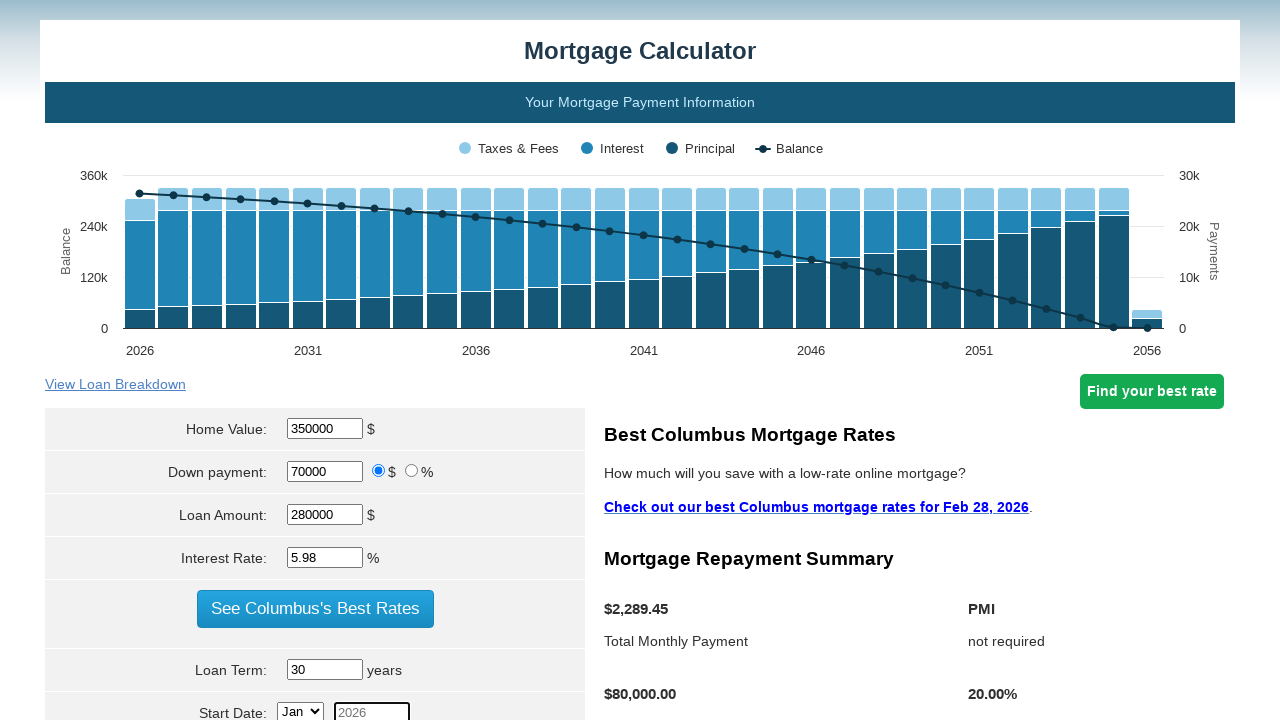

Filled start year field with 2025 on #start_year
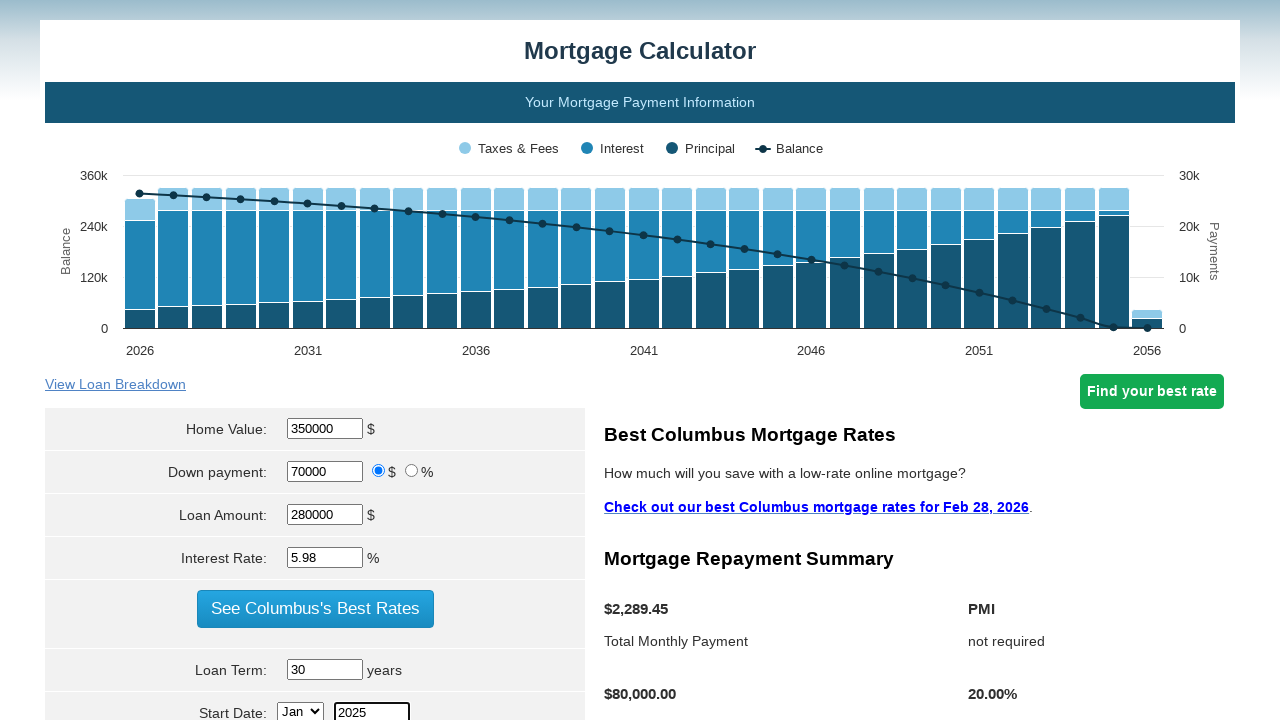

Clicked Calculate button at (315, 360) on input[value='Calculate']
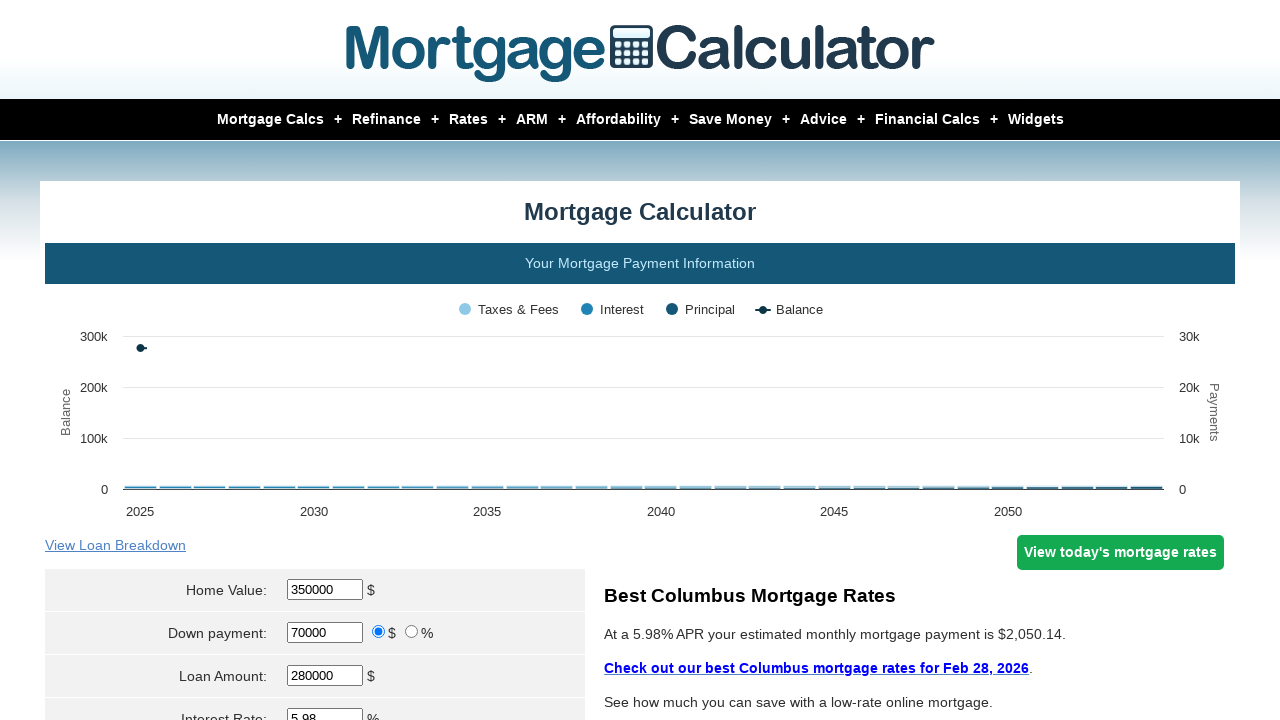

Monthly payment result displayed successfully
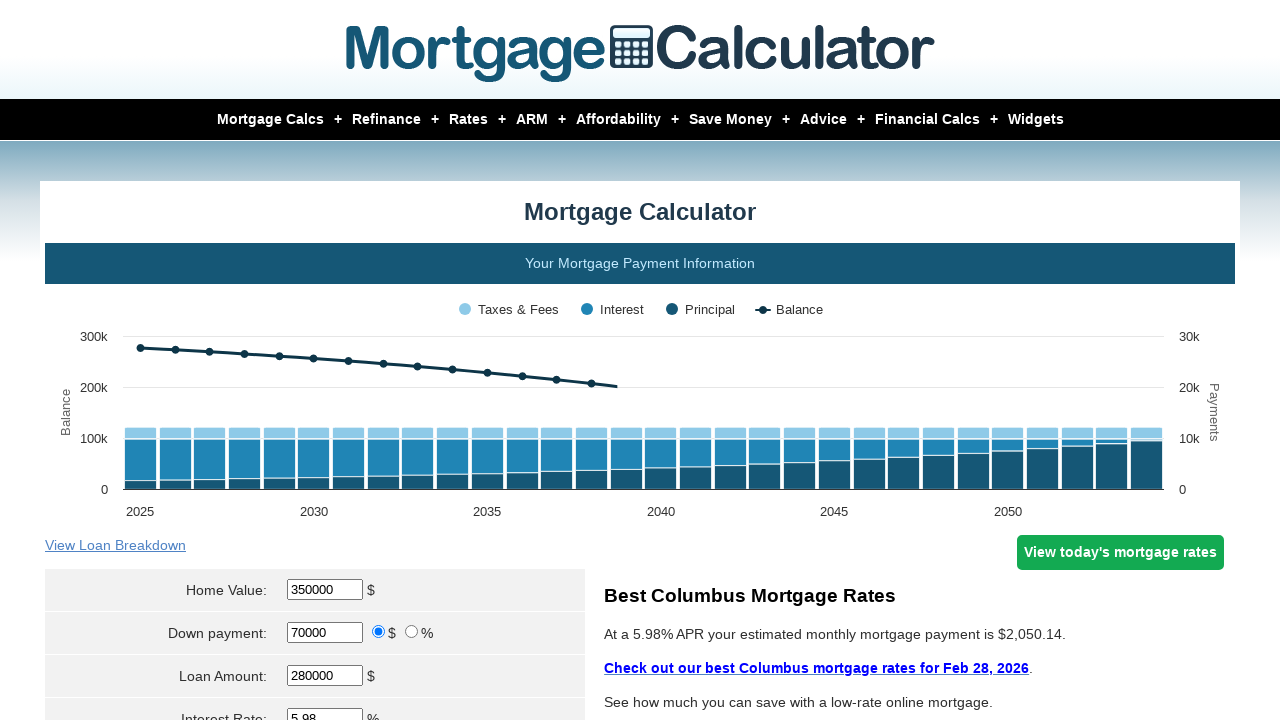

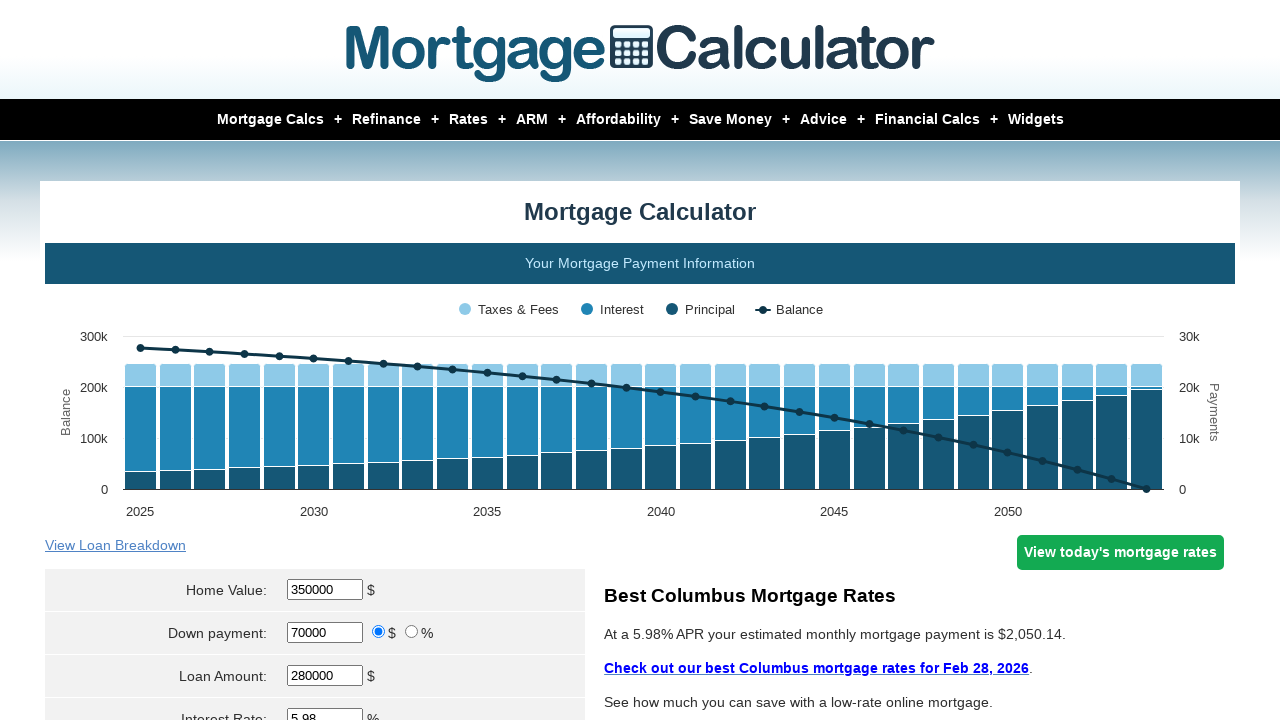